Tests the search functionality on Erarta website by opening search popup, entering a search term, and verifying results

Starting URL: https://www.erarta.com

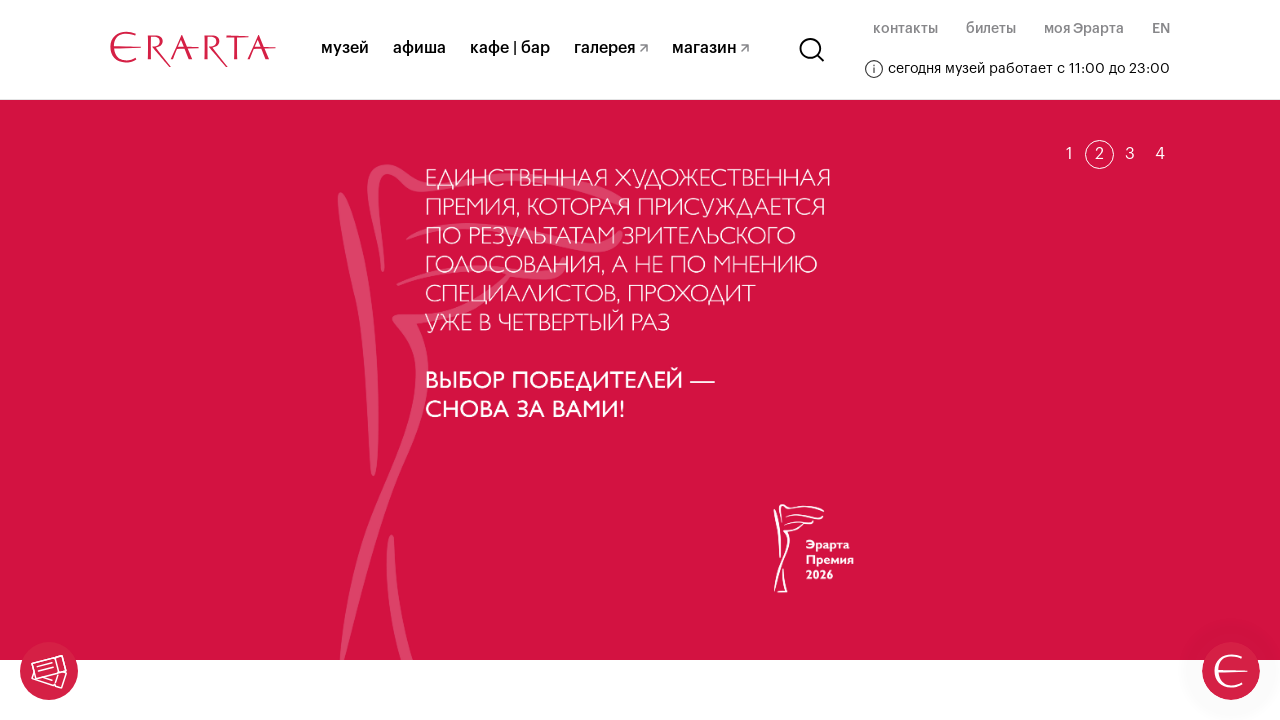

Waited 4 seconds for page to load
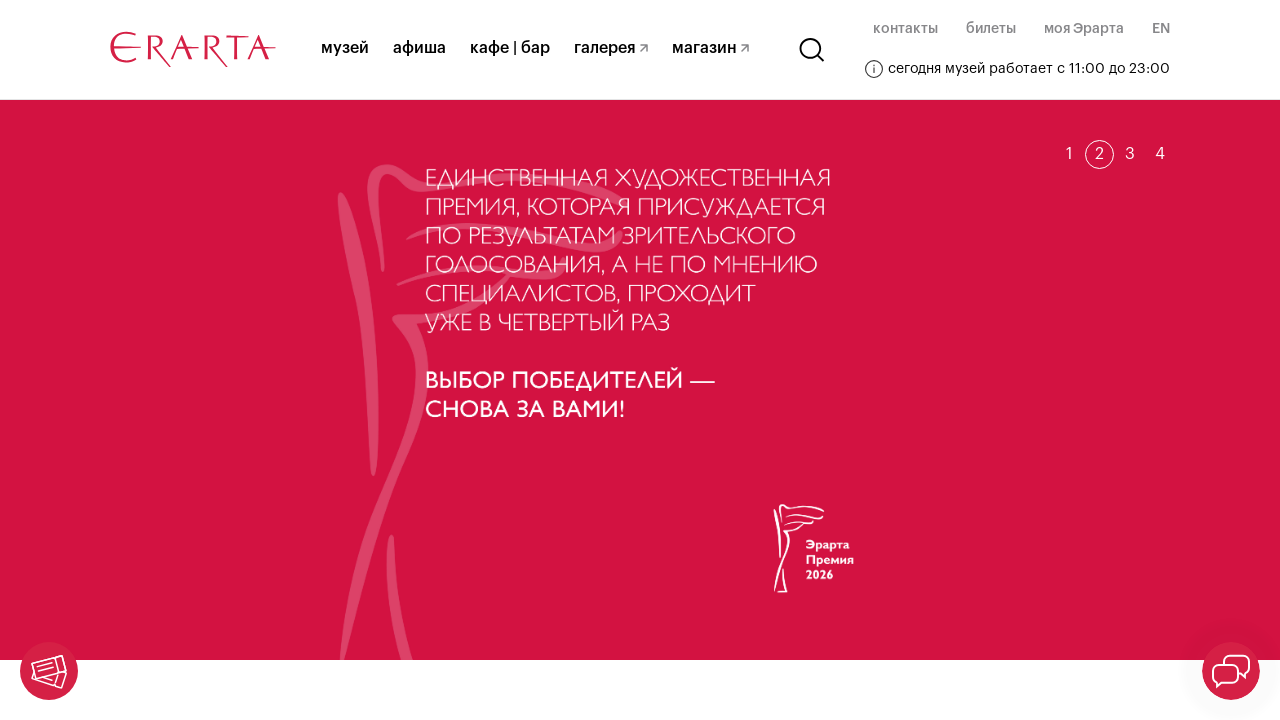

Clicked search icon to open search popup at (812, 50) on svg.header__search-svg
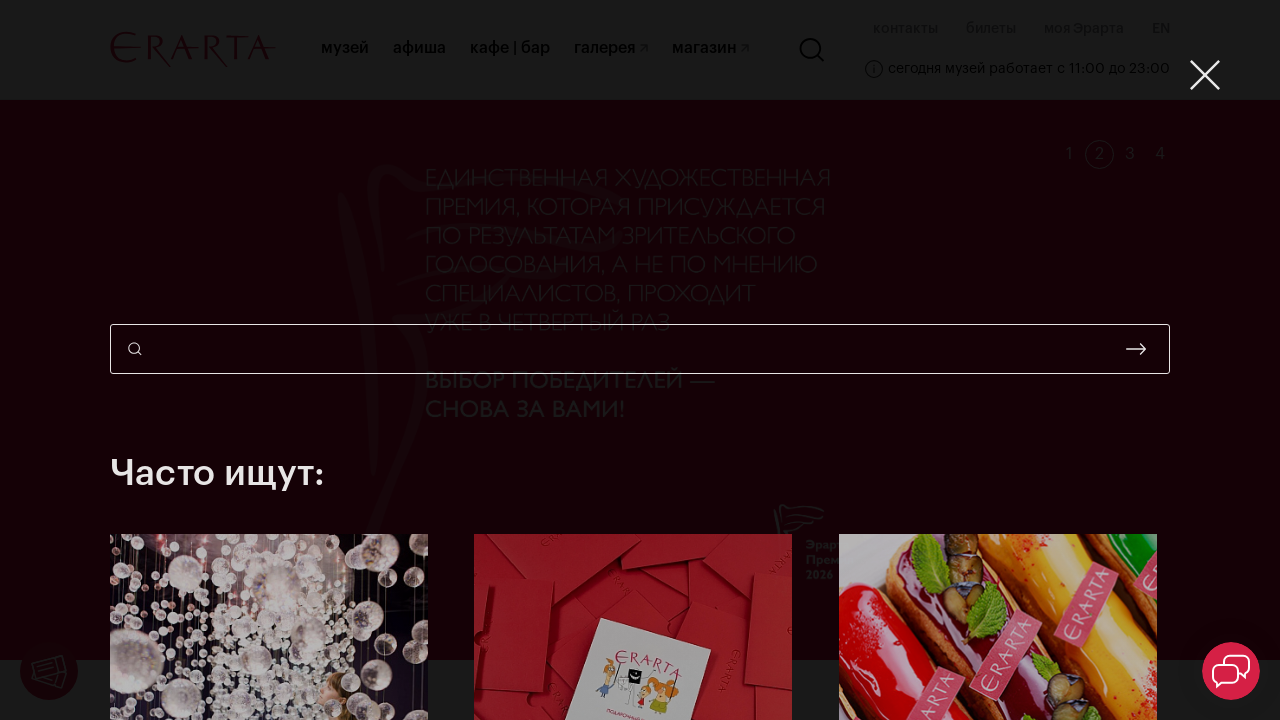

Entered search query 'весна' in search field on input.search-popup__input
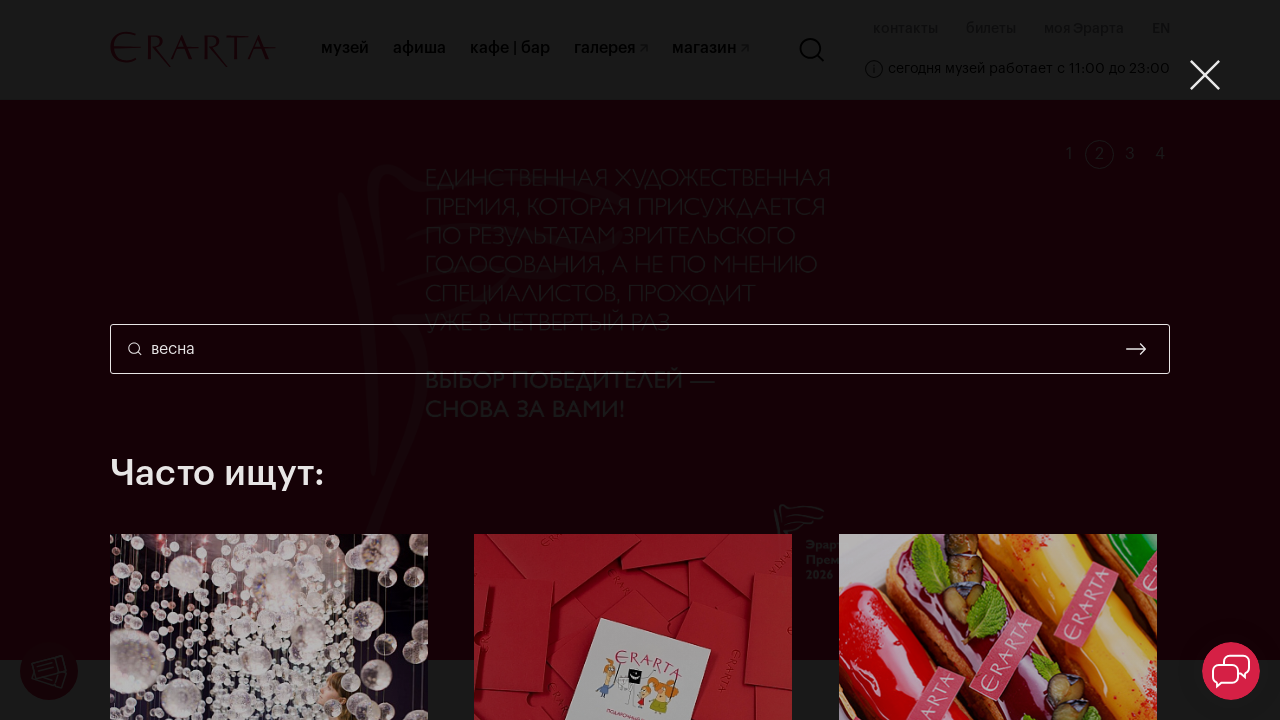

Clicked search submit button at (1136, 349) on button.search-popup__submit
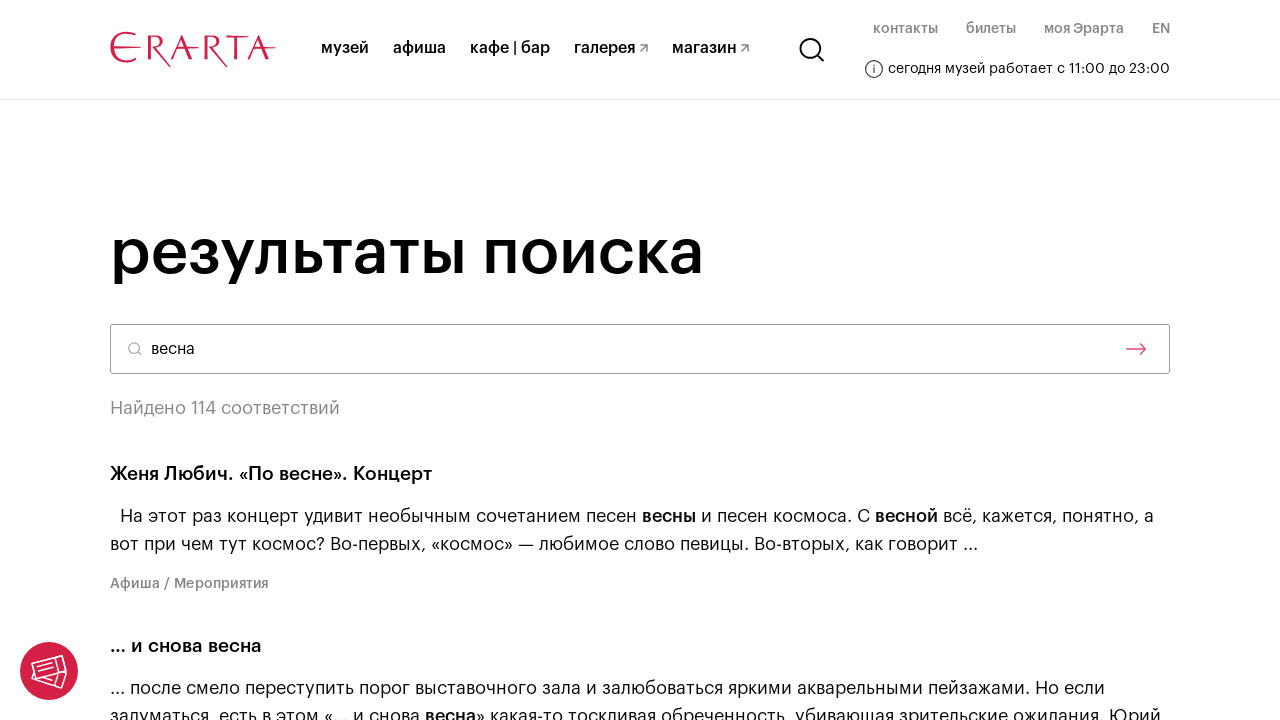

Search results loaded successfully
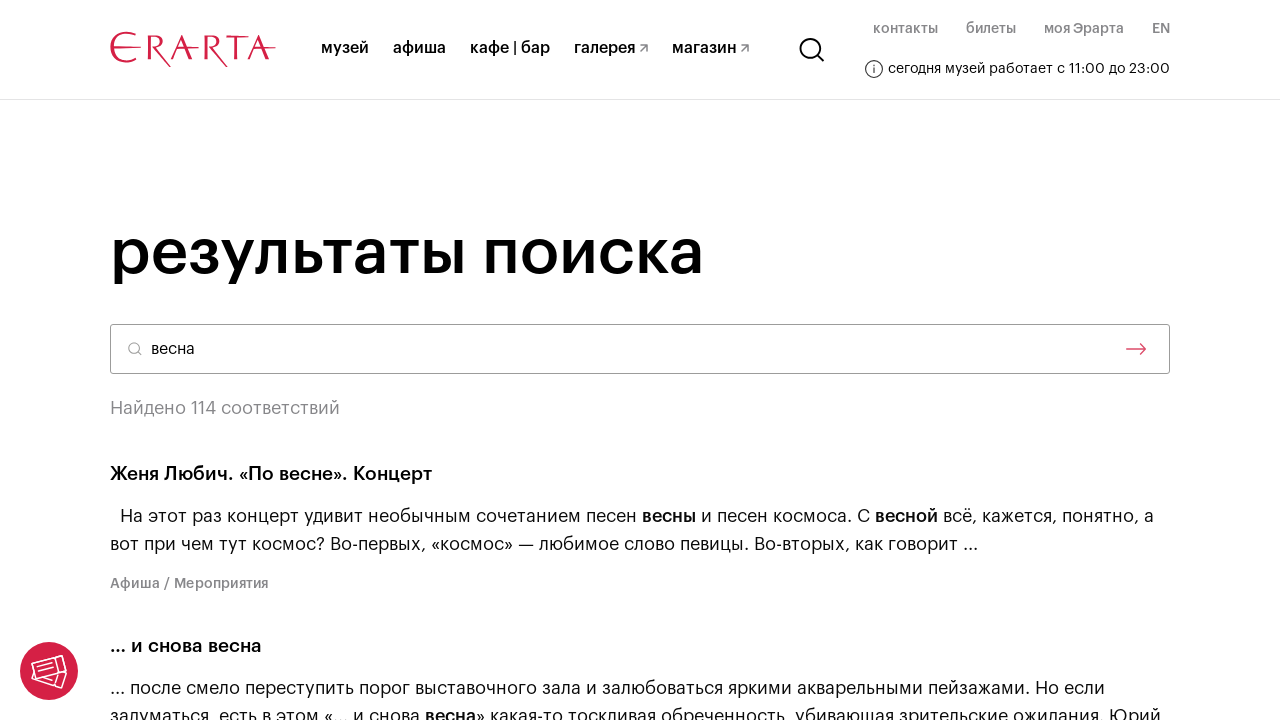

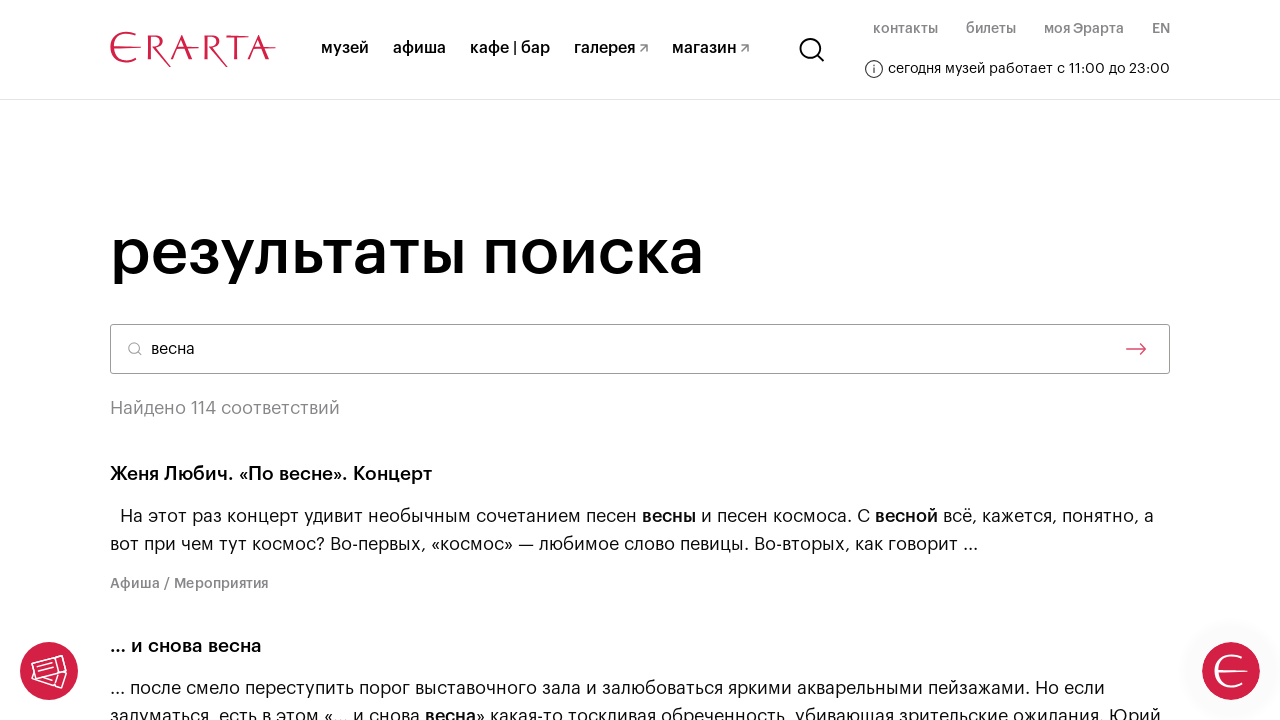